Tests book search functionality by entering "Guide" and verifying Git Pocket Guide book appears in results

Starting URL: https://demoqa.com/books

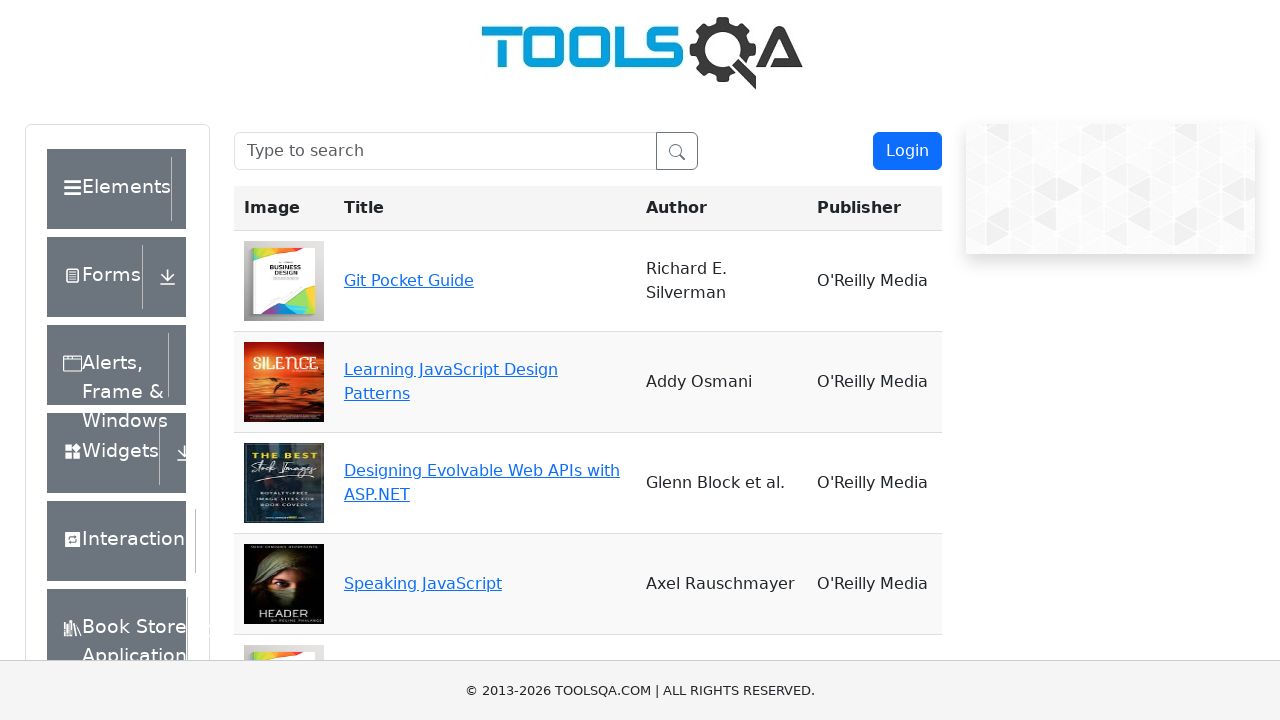

Filled search box with 'Guide' on #searchBox
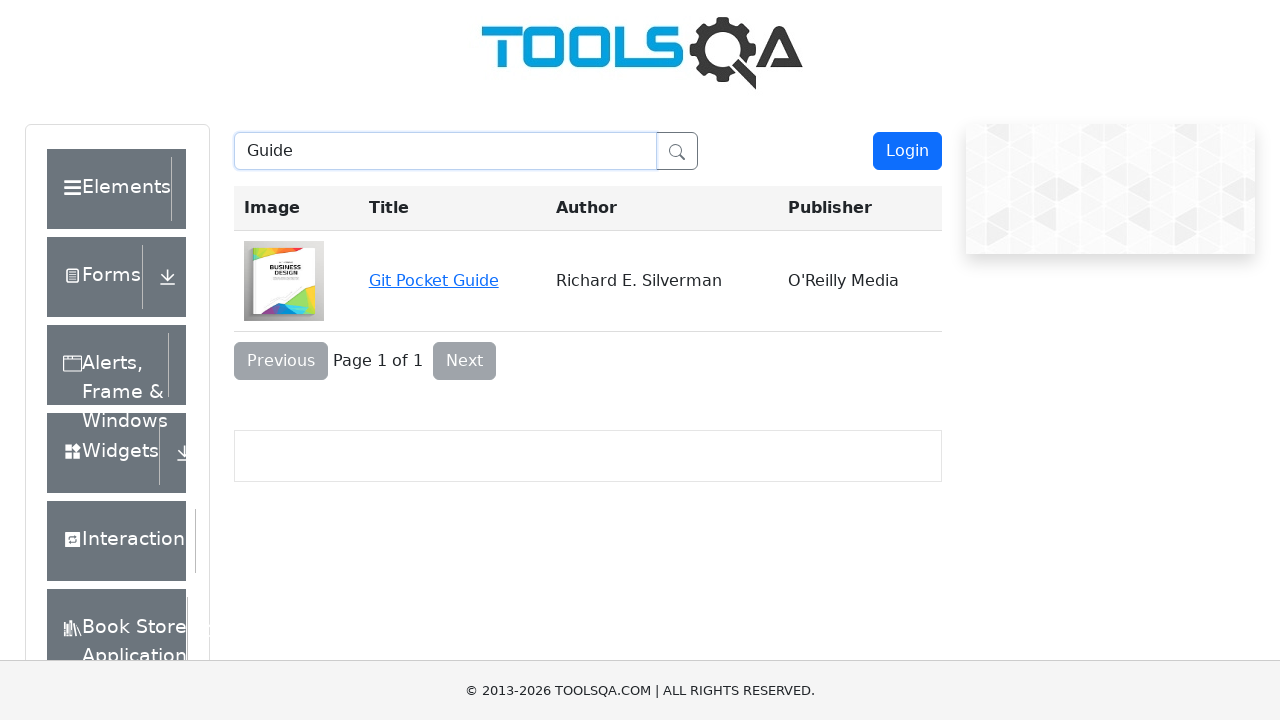

Git Pocket Guide book appeared in search results
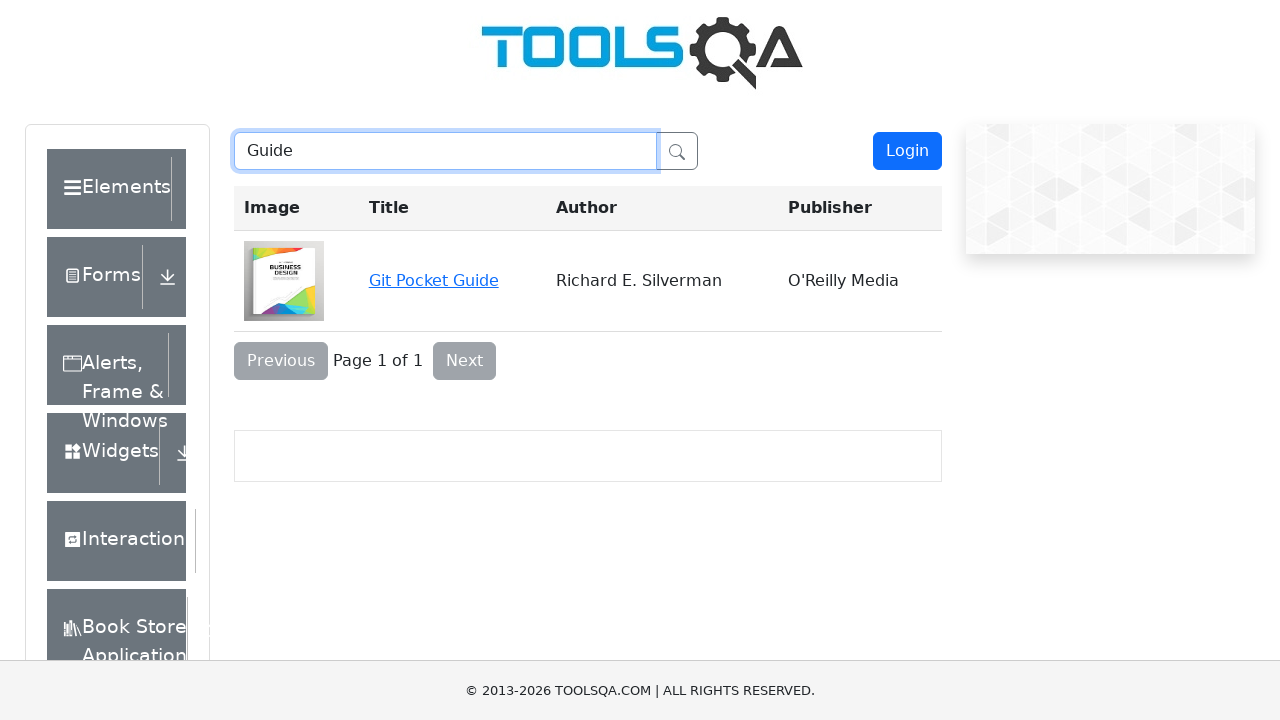

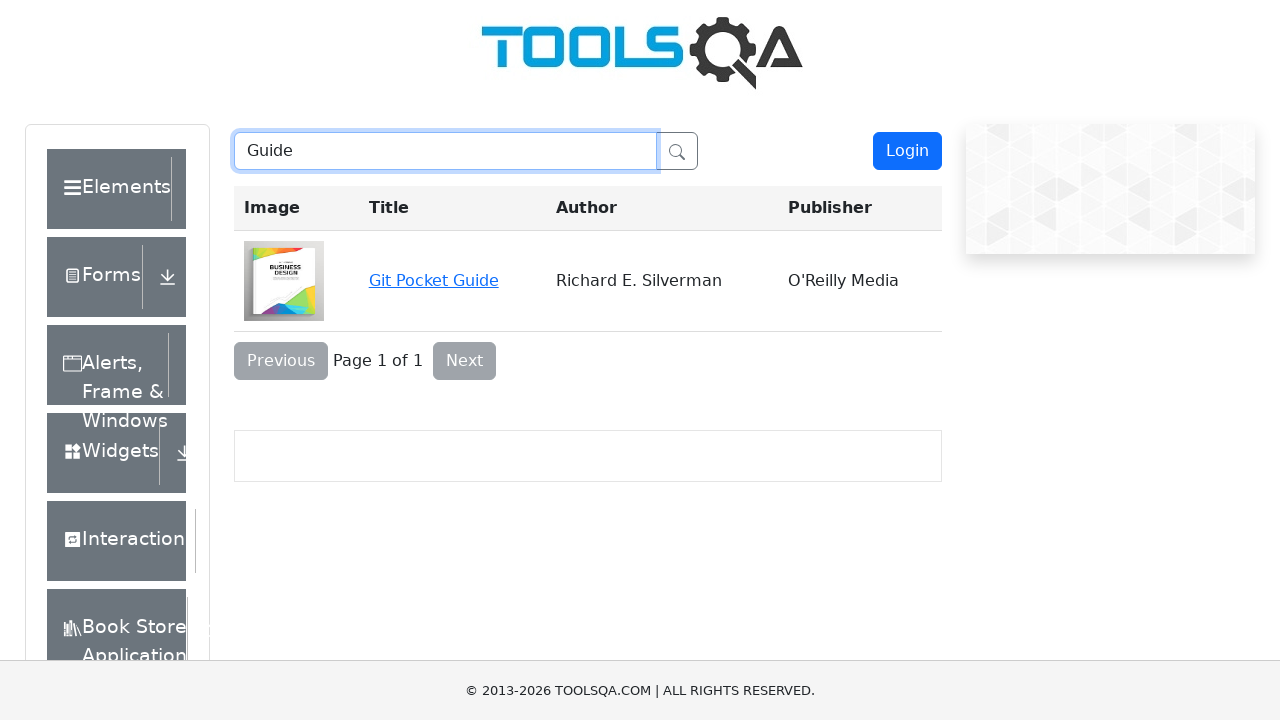